Tests the Word to PDF converter page by clicking the file upload button to initiate file selection

Starting URL: https://www.ilovepdf.com/word_to_pdf

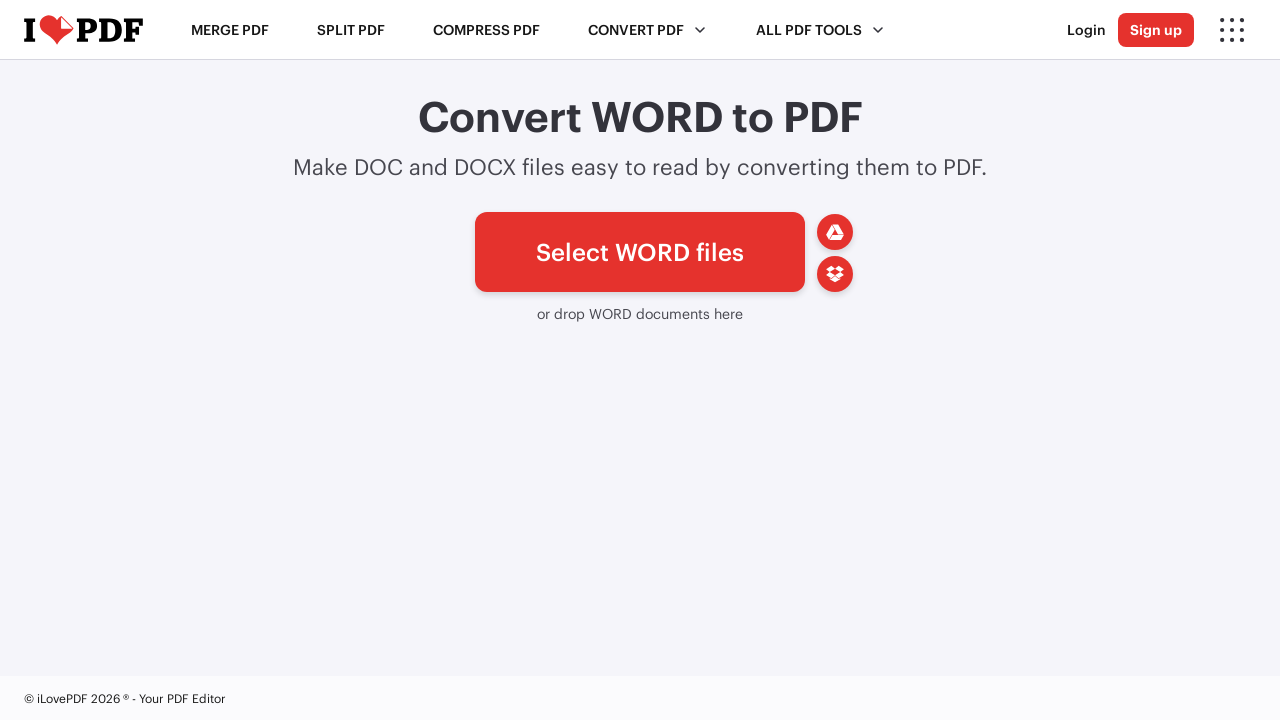

File upload button selector '#pickfiles' is available on the page
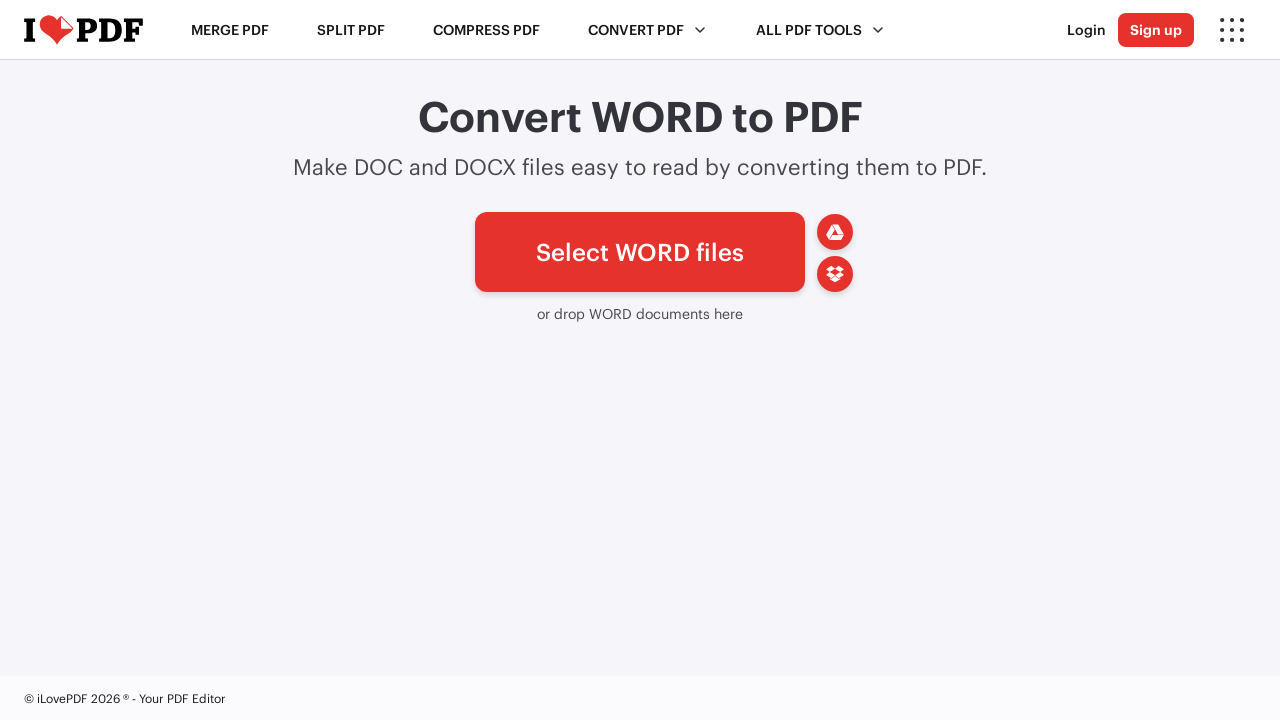

Clicked the file upload button to initiate file selection at (640, 252) on #pickfiles
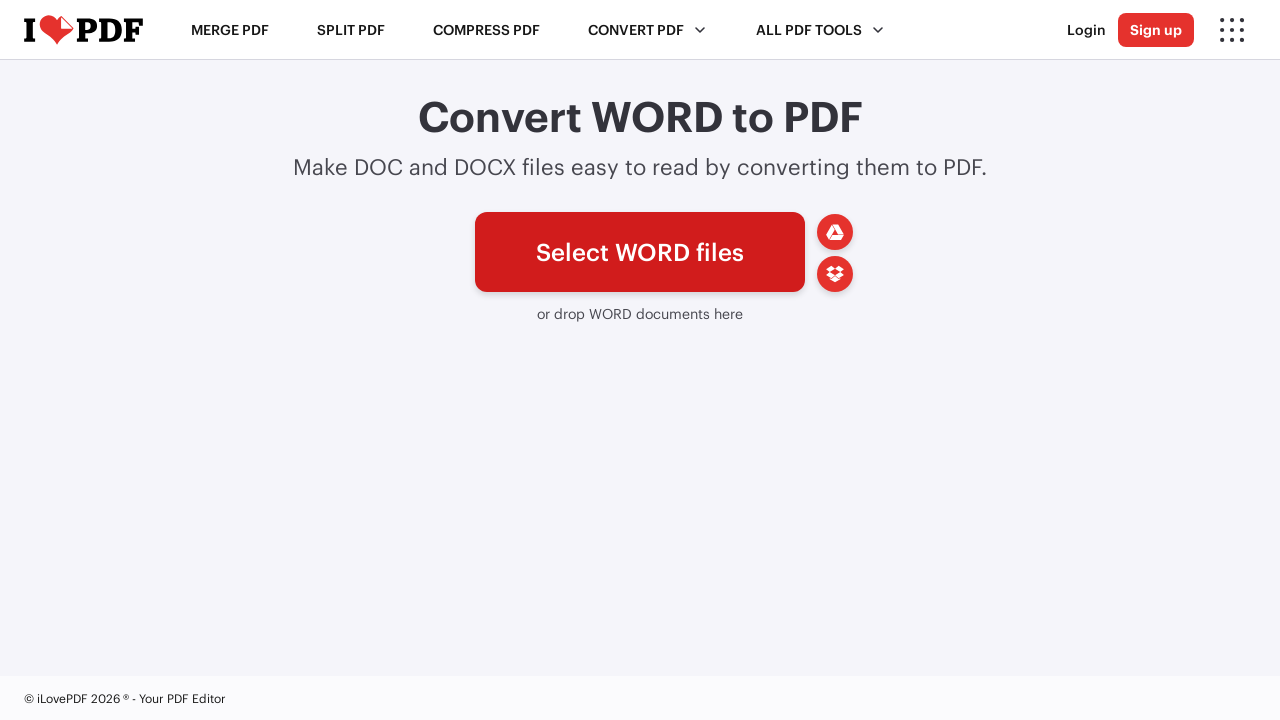

Waited 1000ms for file picker action to be processed
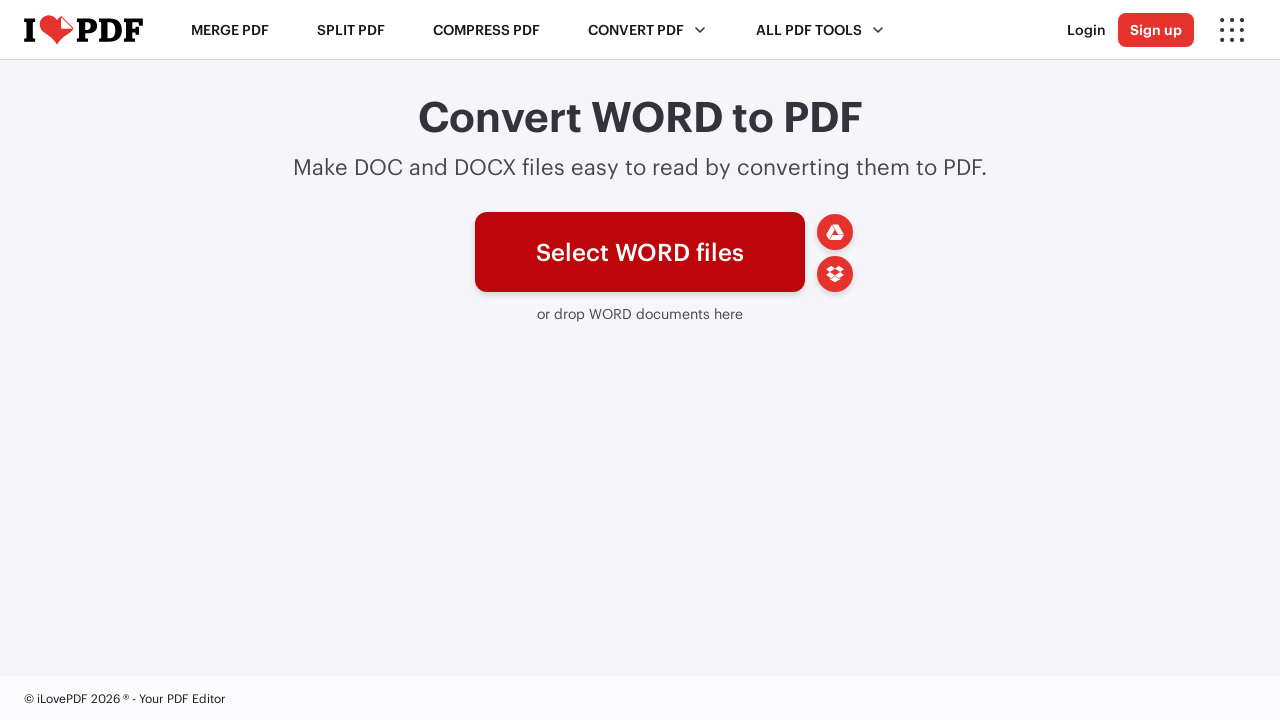

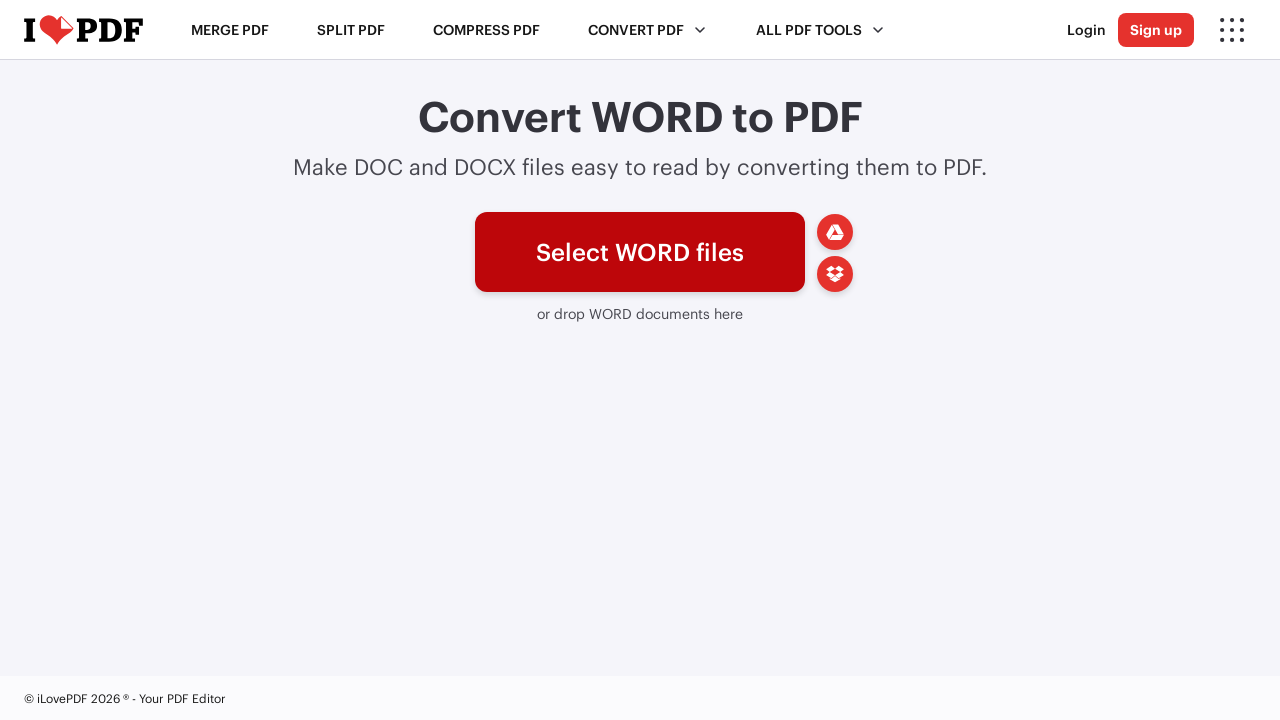